Tests opening a new tab by clicking a link and verifying navigation to external URL

Starting URL: https://codenboxautomationlab.com/practice/

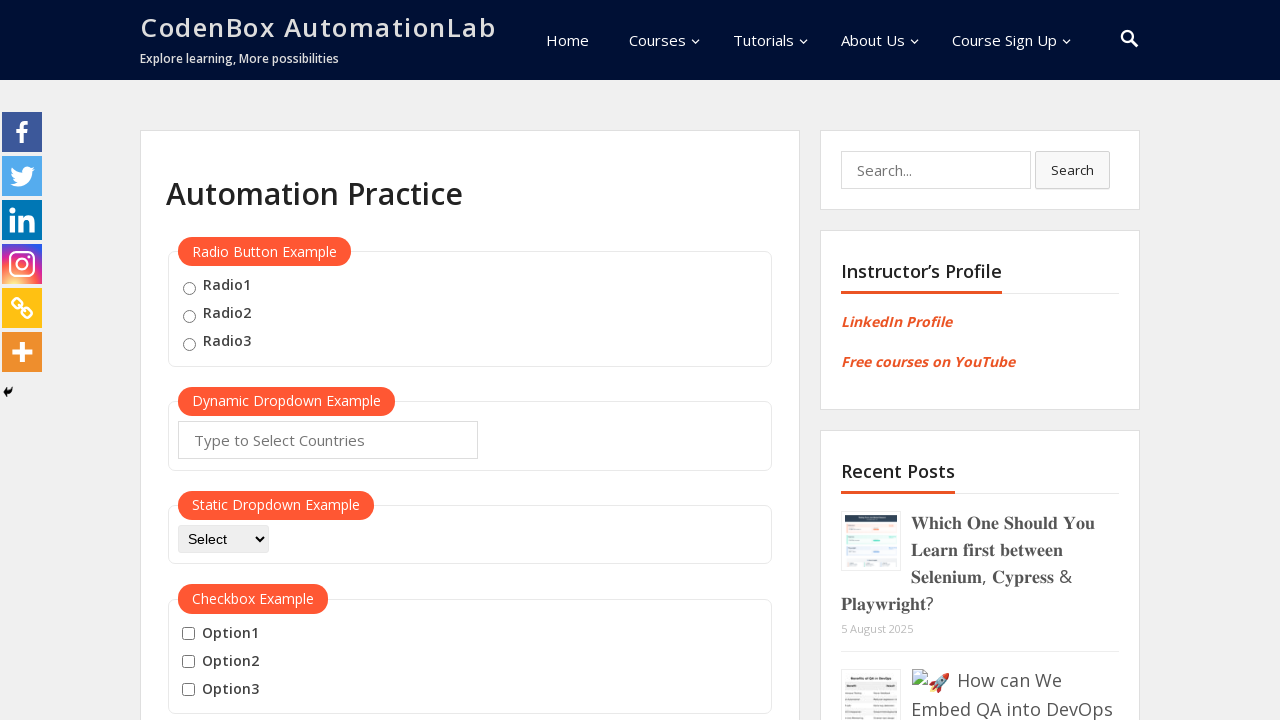

Clicked open tab link to trigger new page navigation at (210, 361) on #opentab
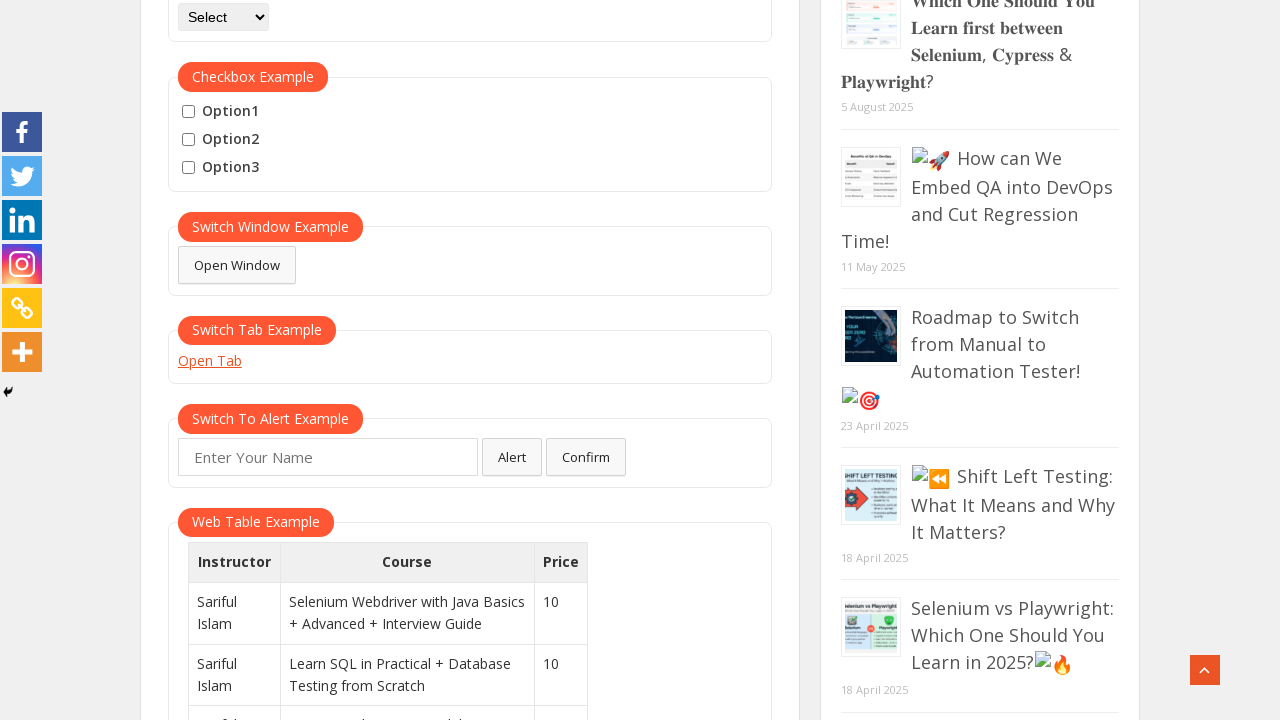

Captured new page reference from context
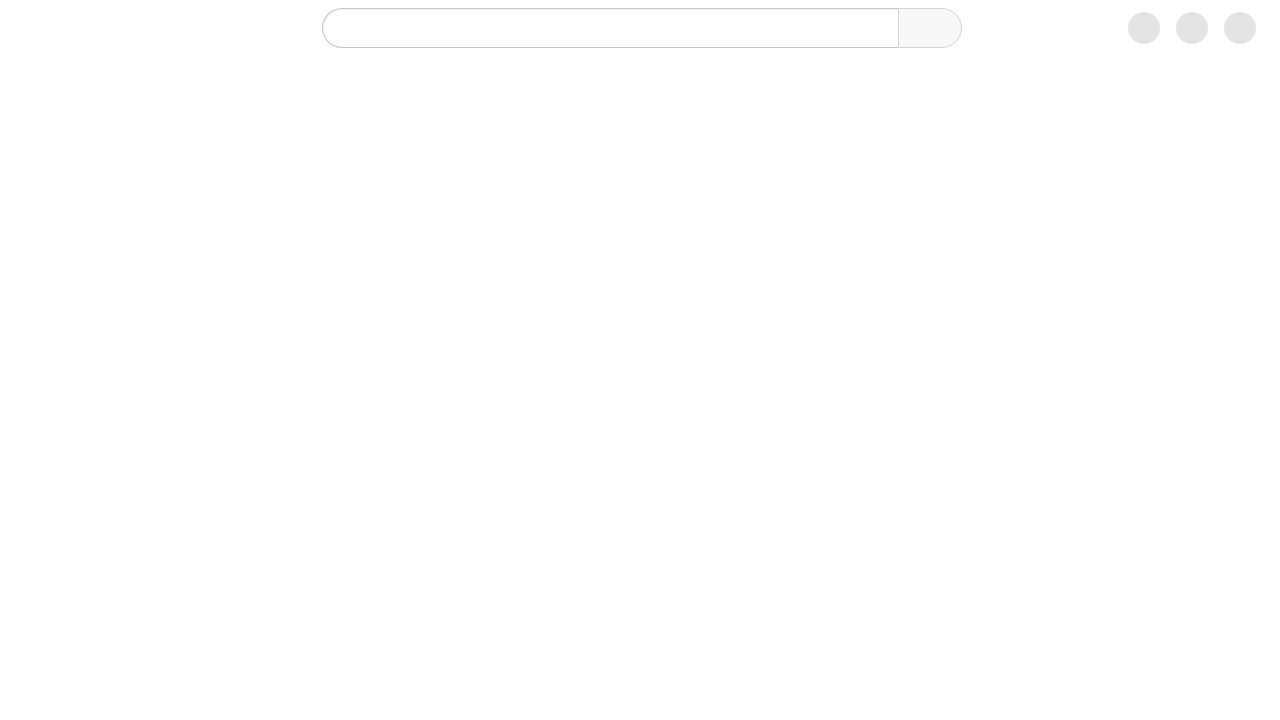

Waited for new page to fully load
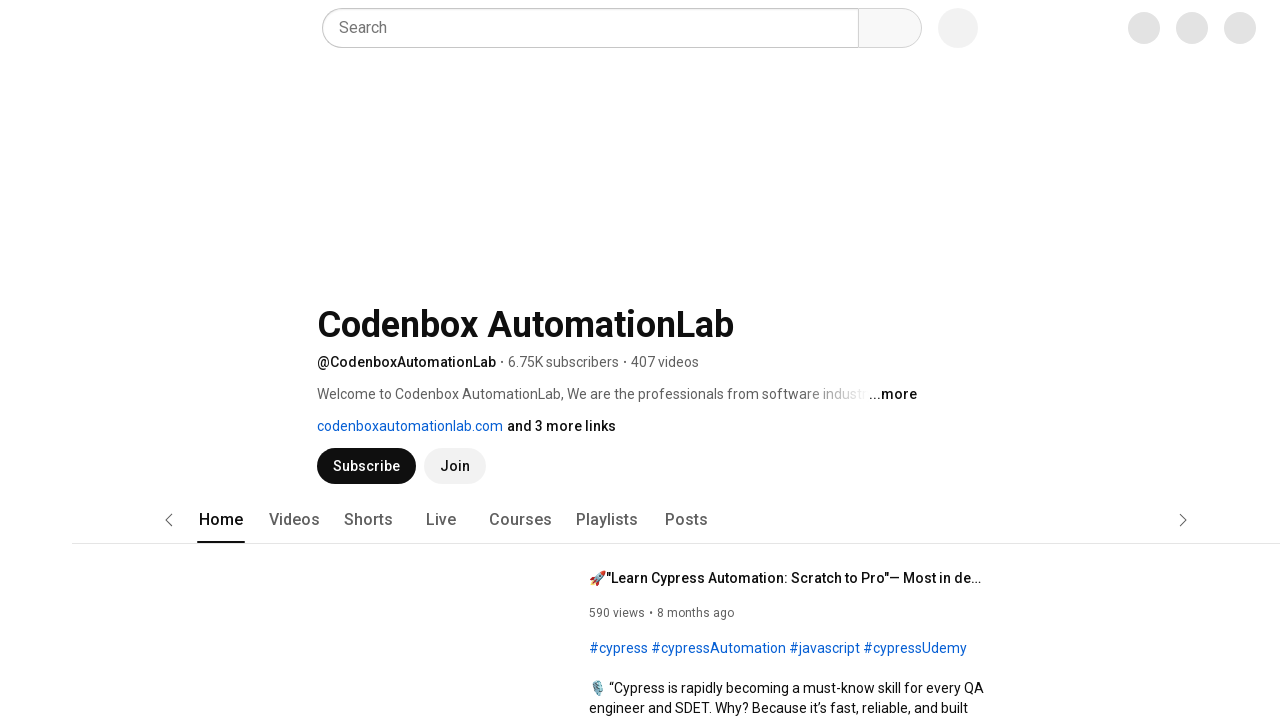

Verified new page URL contains '@CodenboxAutomationLab'
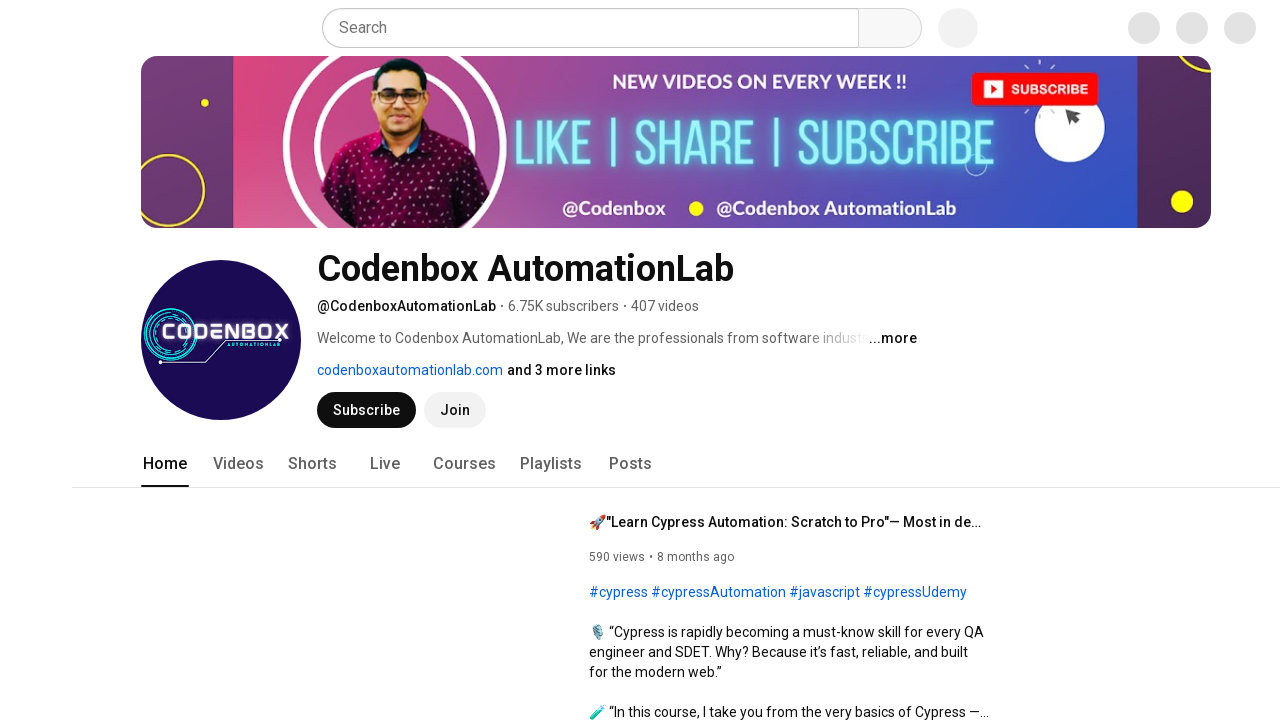

Closed the new tab
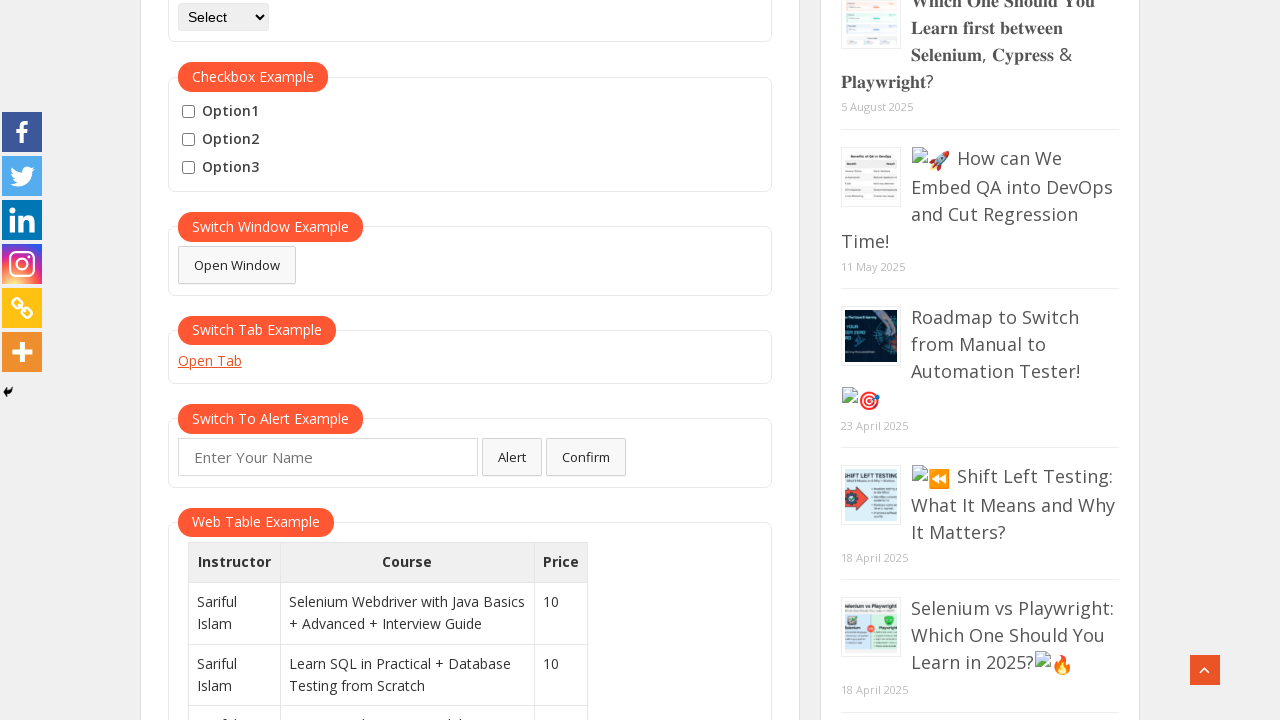

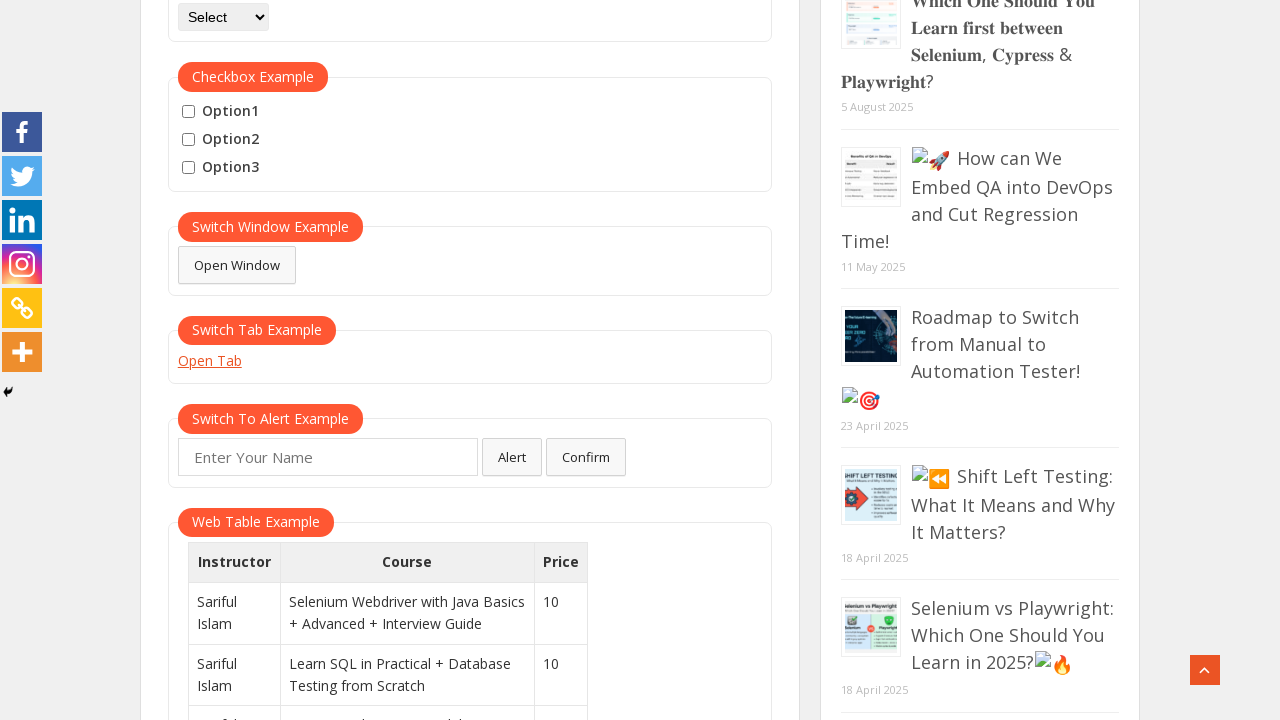